Tests a progress bar demo by entering a time duration, starting the progress, and then selecting an option from a dropdown that appears after the progress completes

Starting URL: https://demoapps.qspiders.com/ui/progress/element?sublist=2

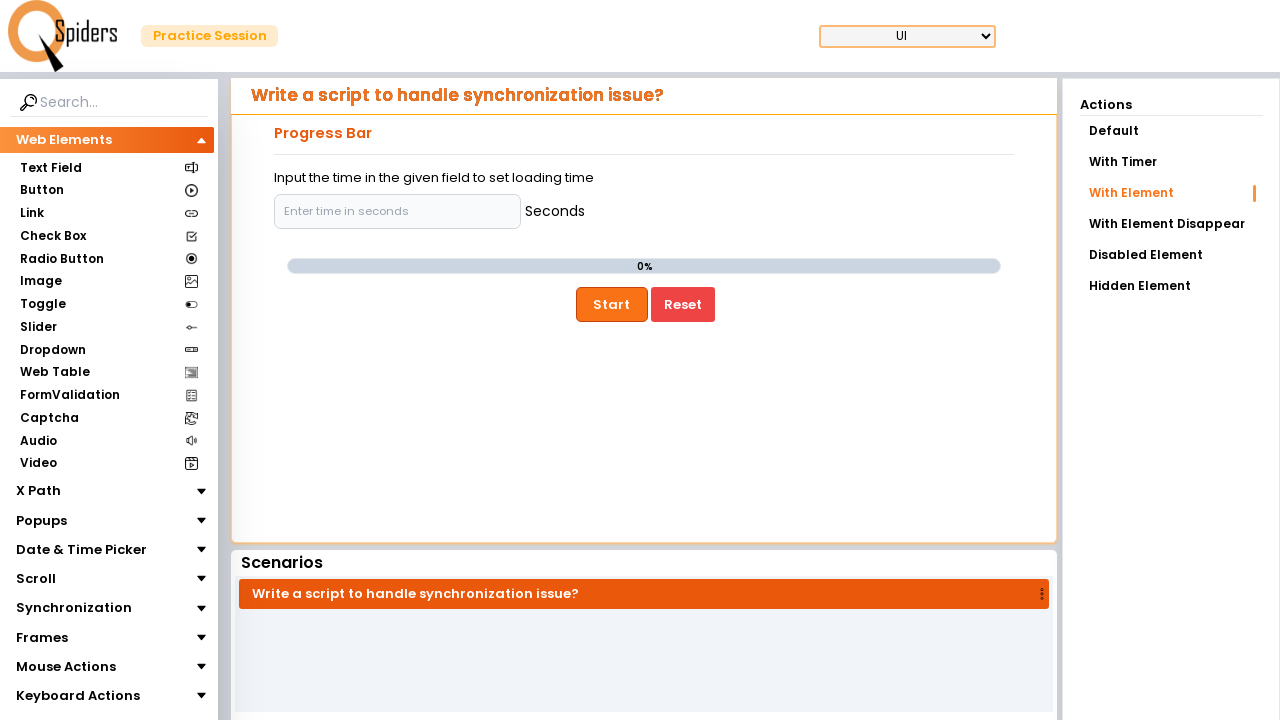

Entered 10 seconds in the time duration field on input[placeholder='Enter time in seconds']
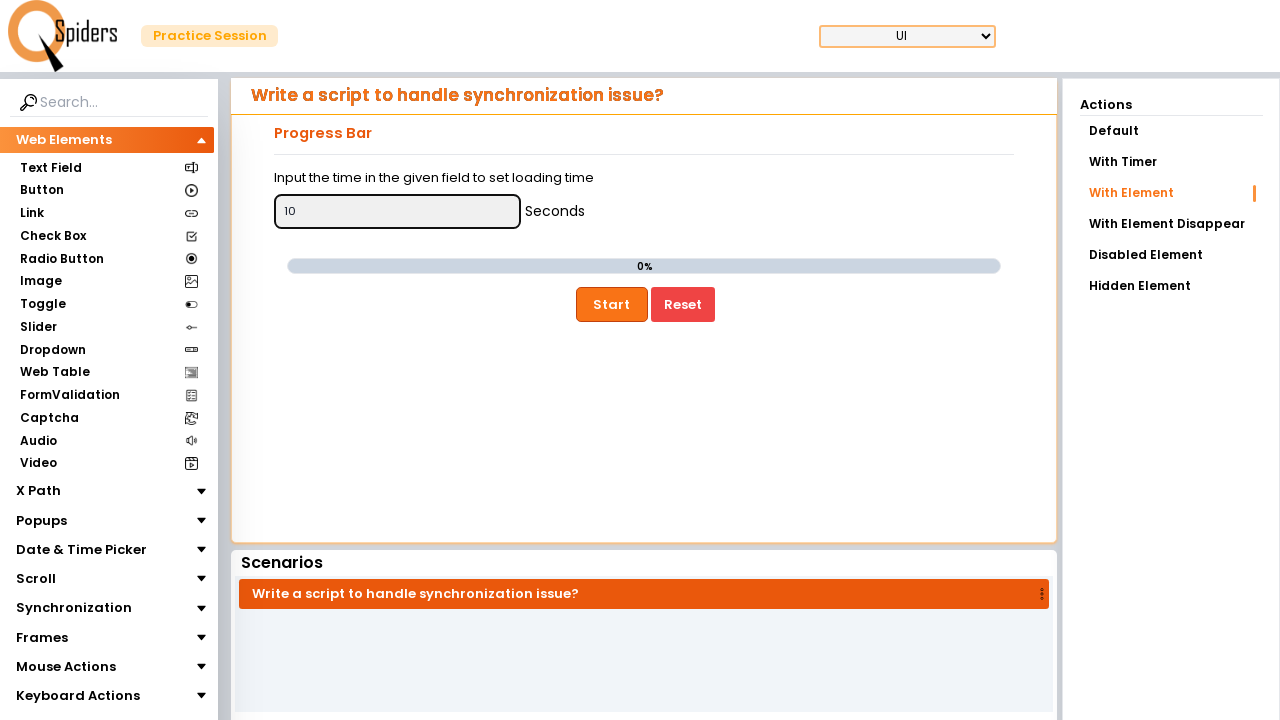

Clicked Start button to begin progress bar at (612, 304) on button:has-text('Start')
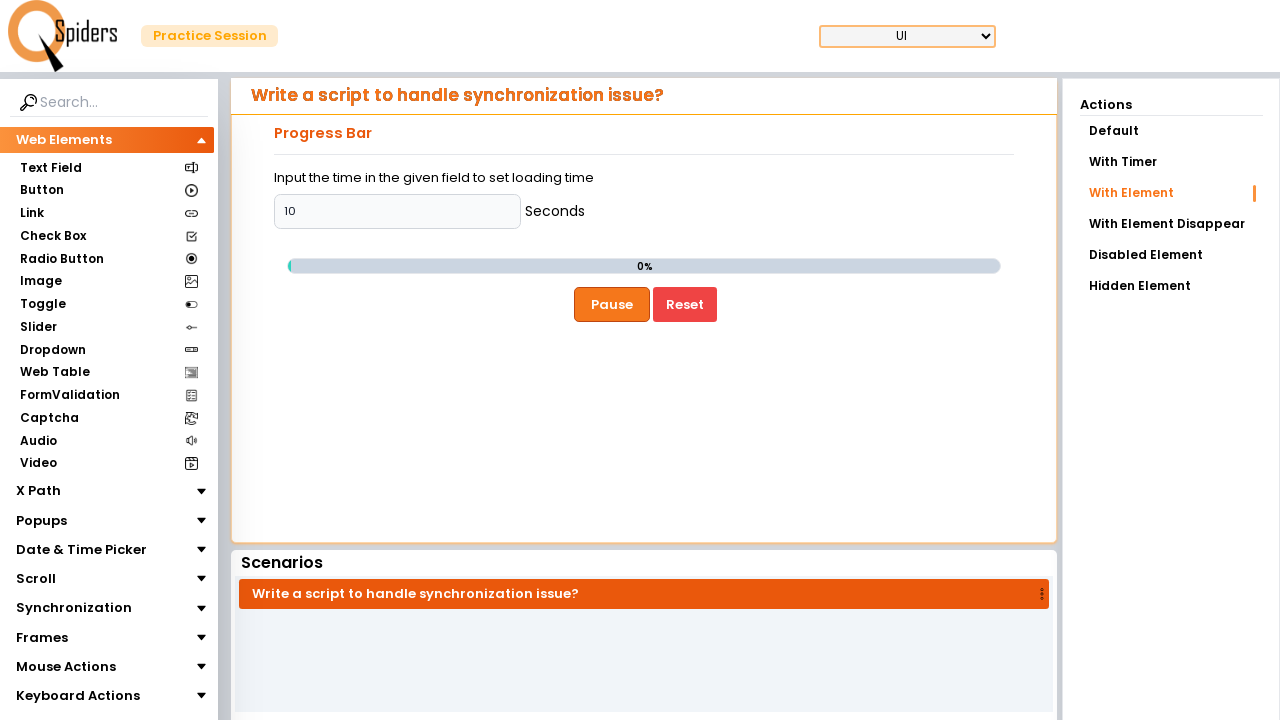

Progress completed and dropdown appeared asking 'Do you like Automation'
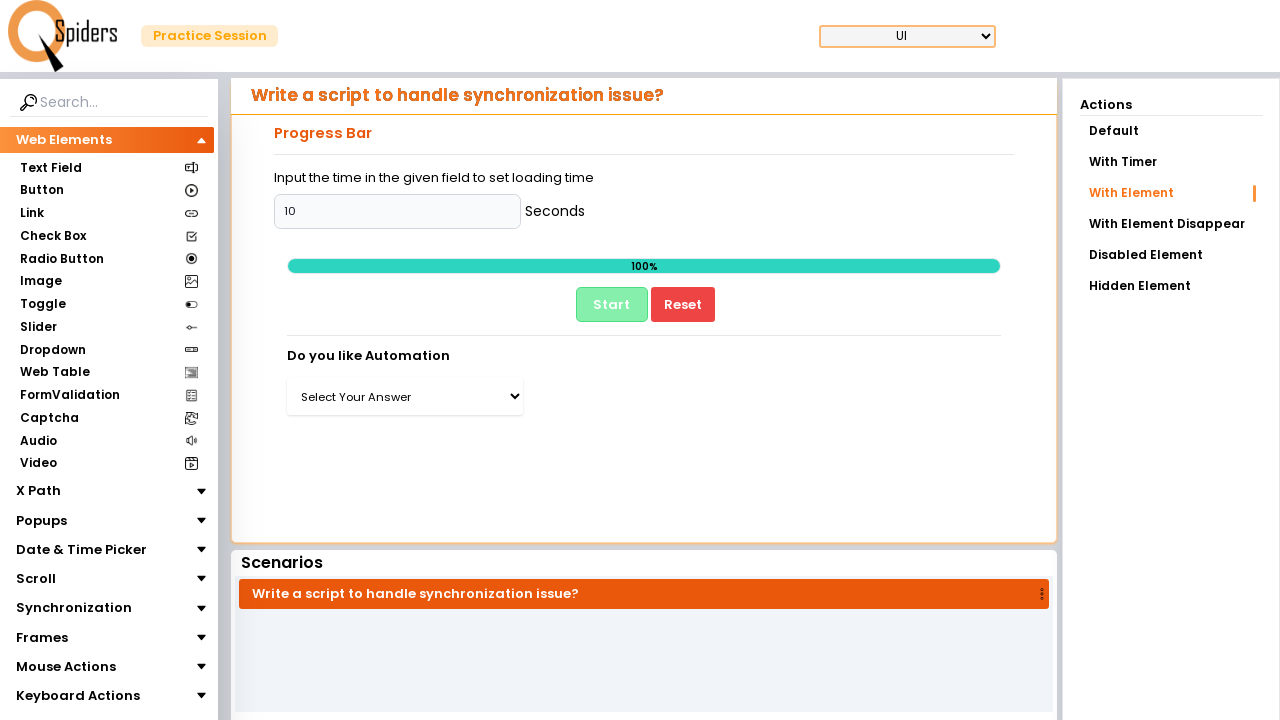

Selected 'yes' from the automation preference dropdown on //p[.='Do you like Automation']/../select
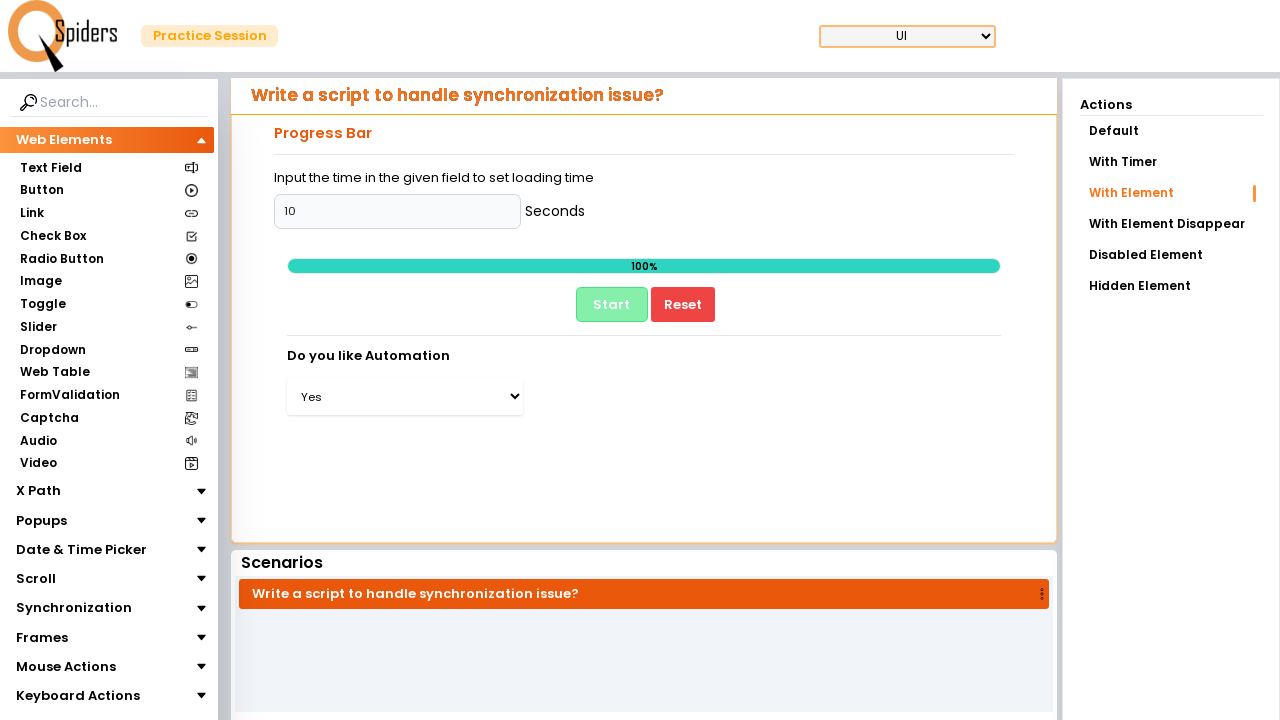

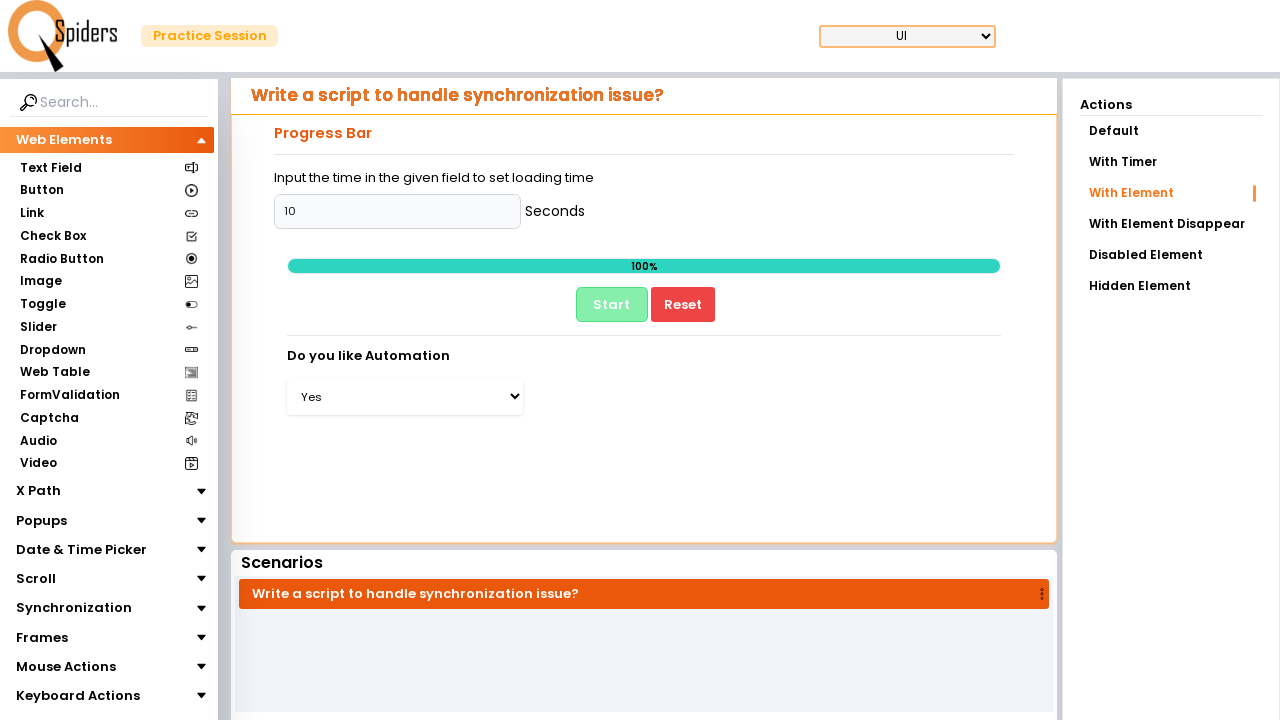